Tests file upload functionality on the jQuery File Upload demo page by clicking the Add files button and uploading a file using Playwright's file chooser API.

Starting URL: https://blueimp.github.io/jQuery-File-Upload/

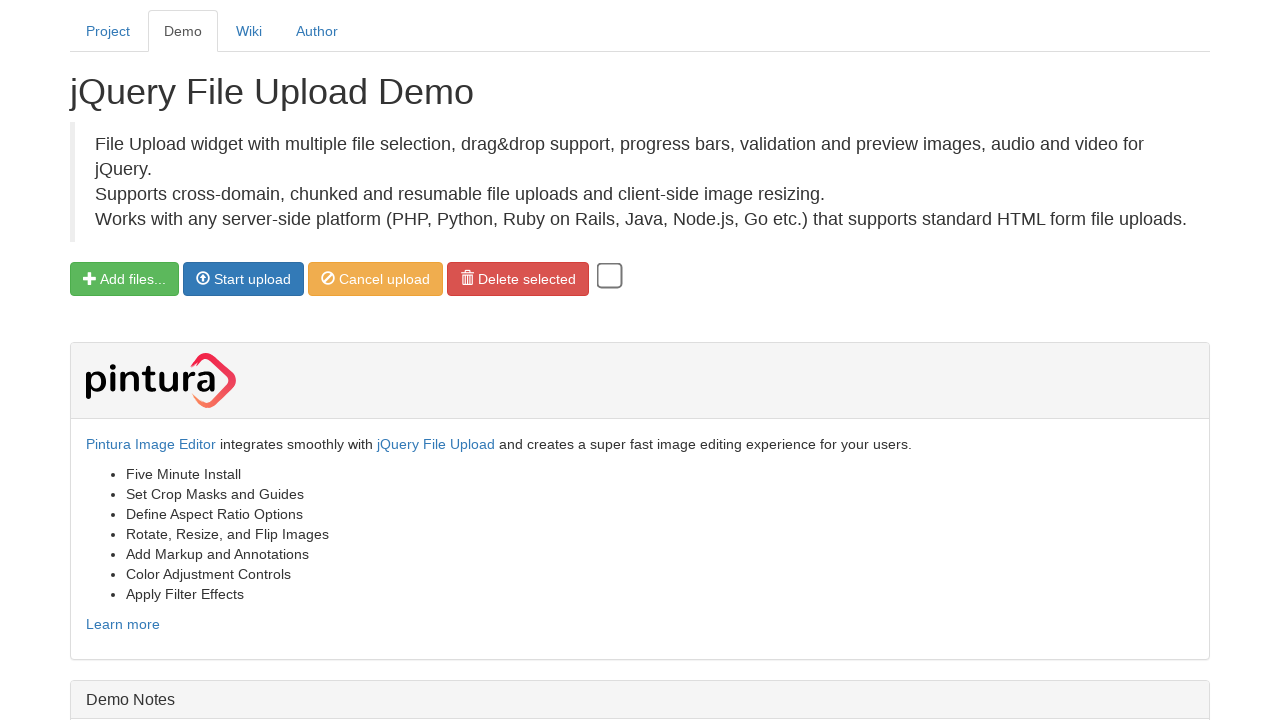

Waited for Add files button to be clickable
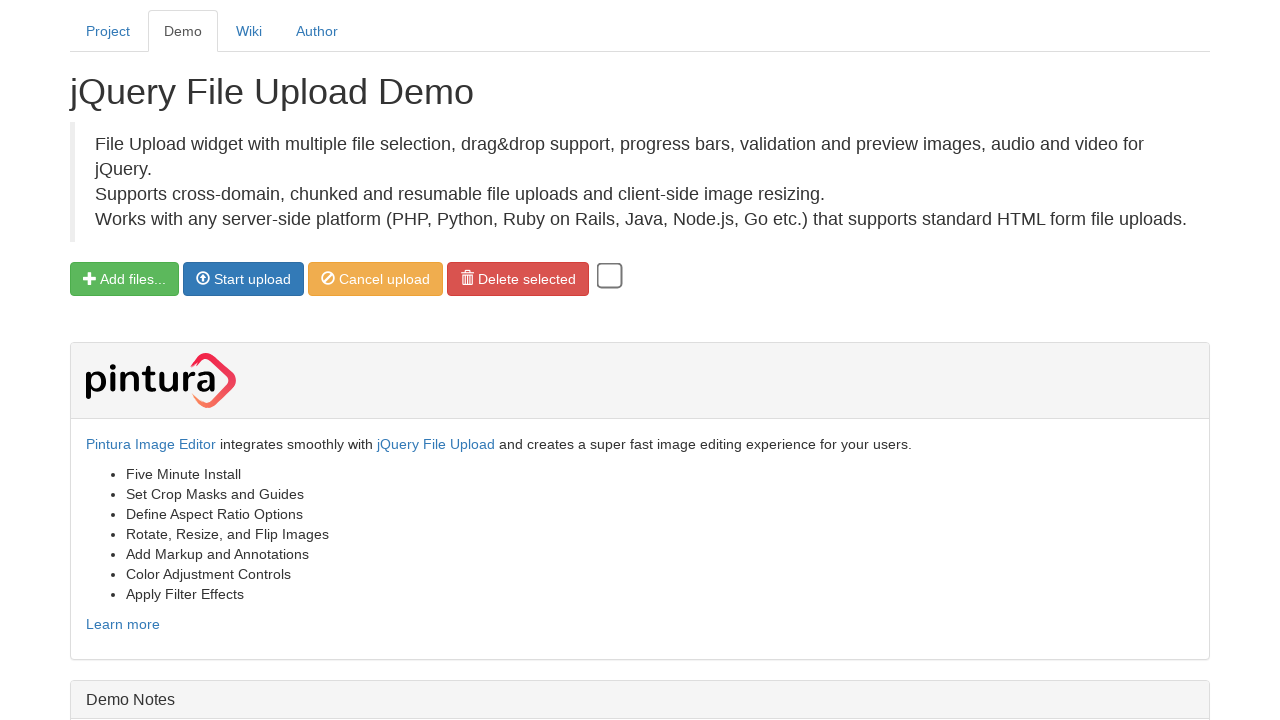

Clicked Add files button and opened file chooser at (124, 279) on .btn.btn-success.fileinput-button
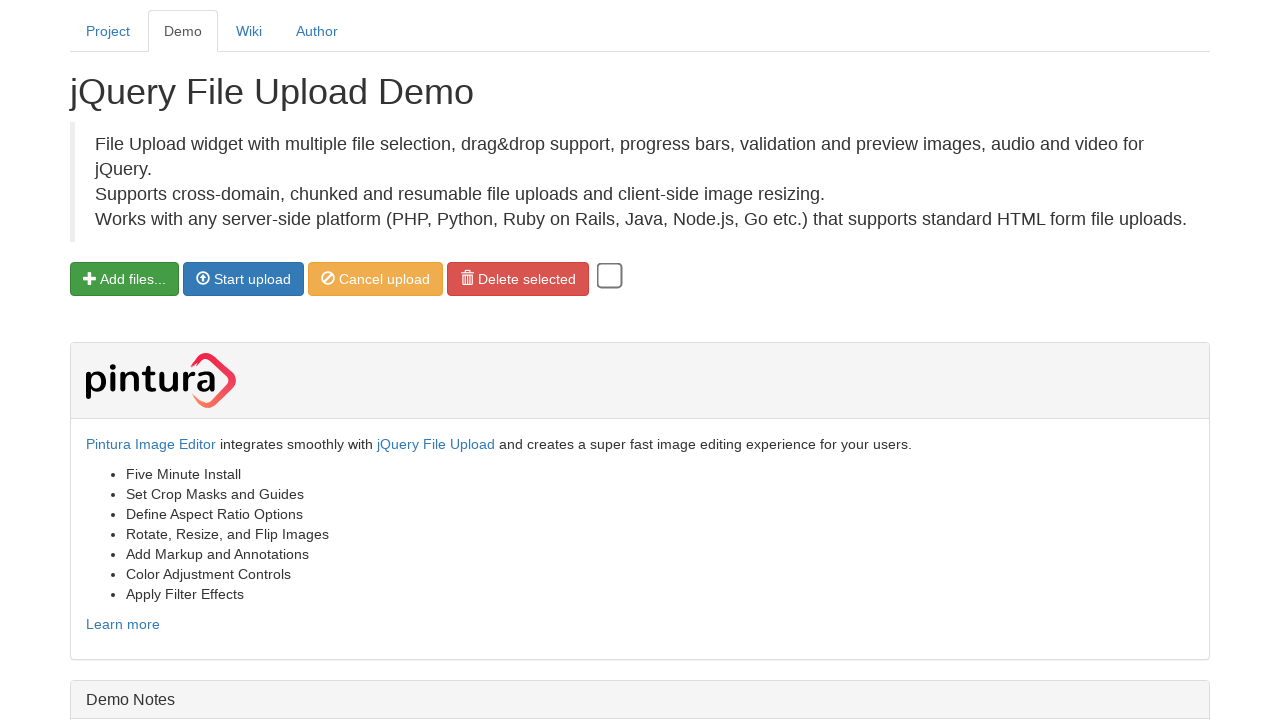

Selected and uploaded test_image.jpg file
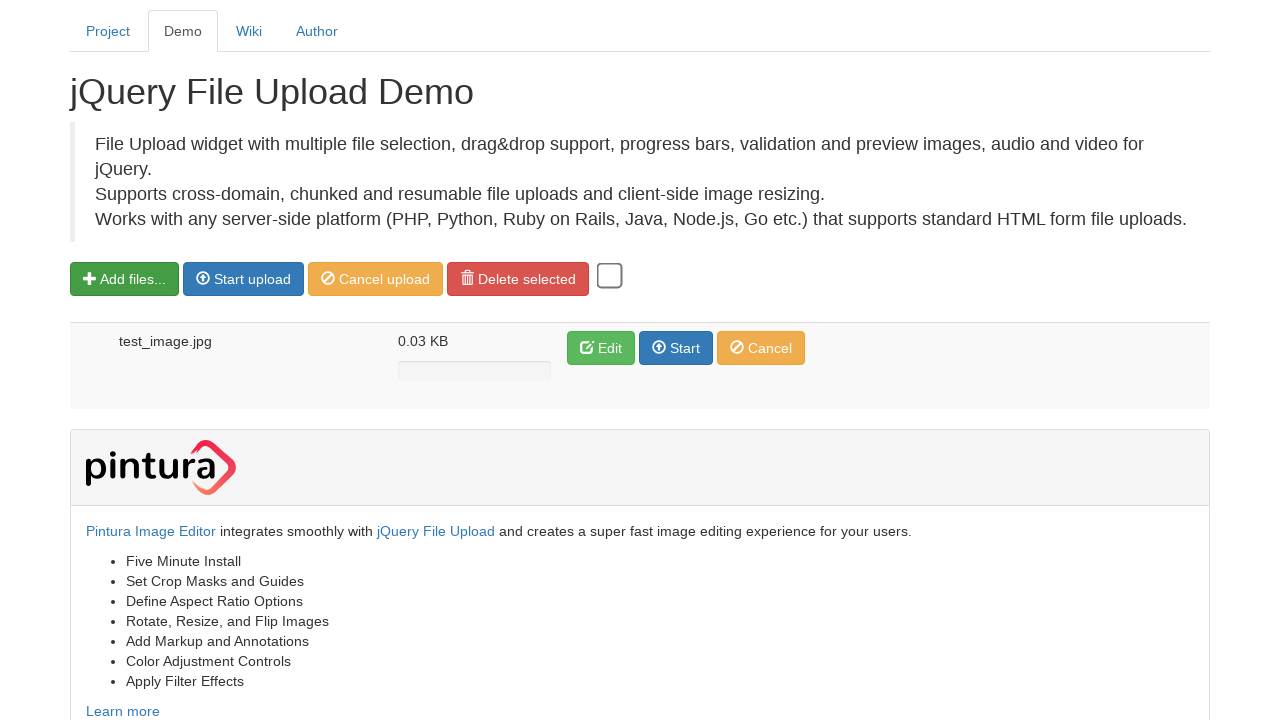

File appeared in upload queue
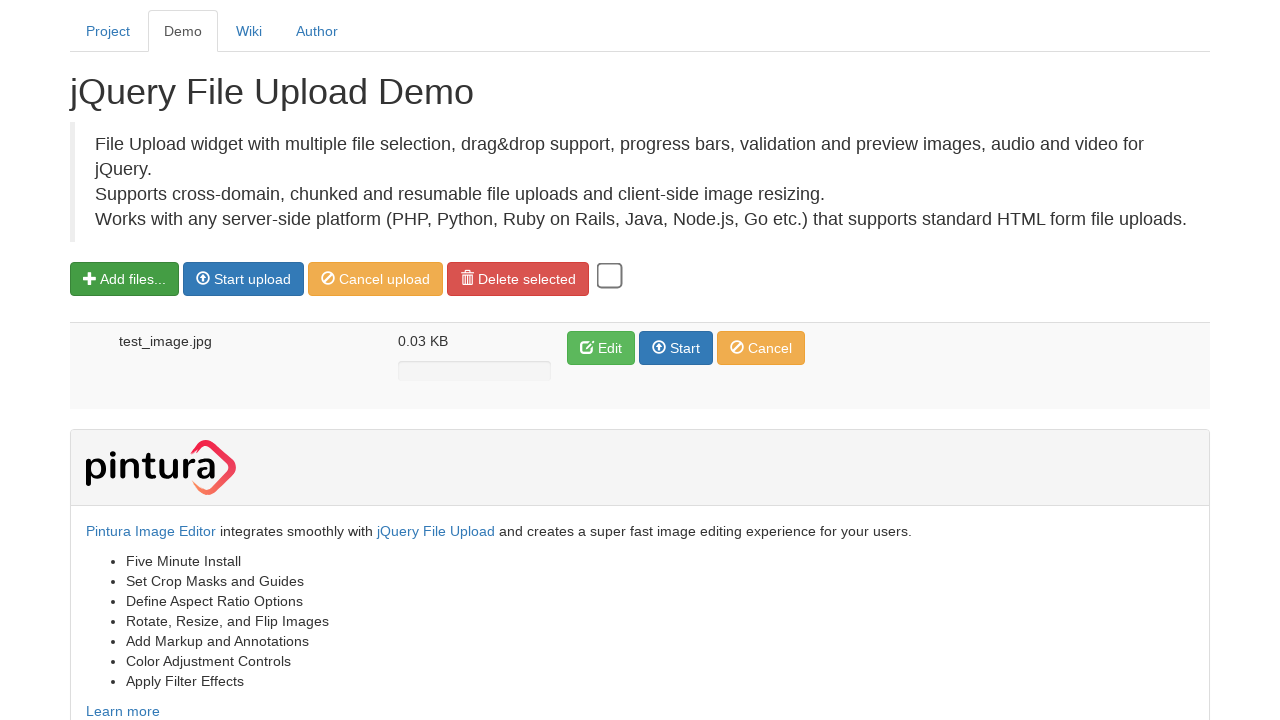

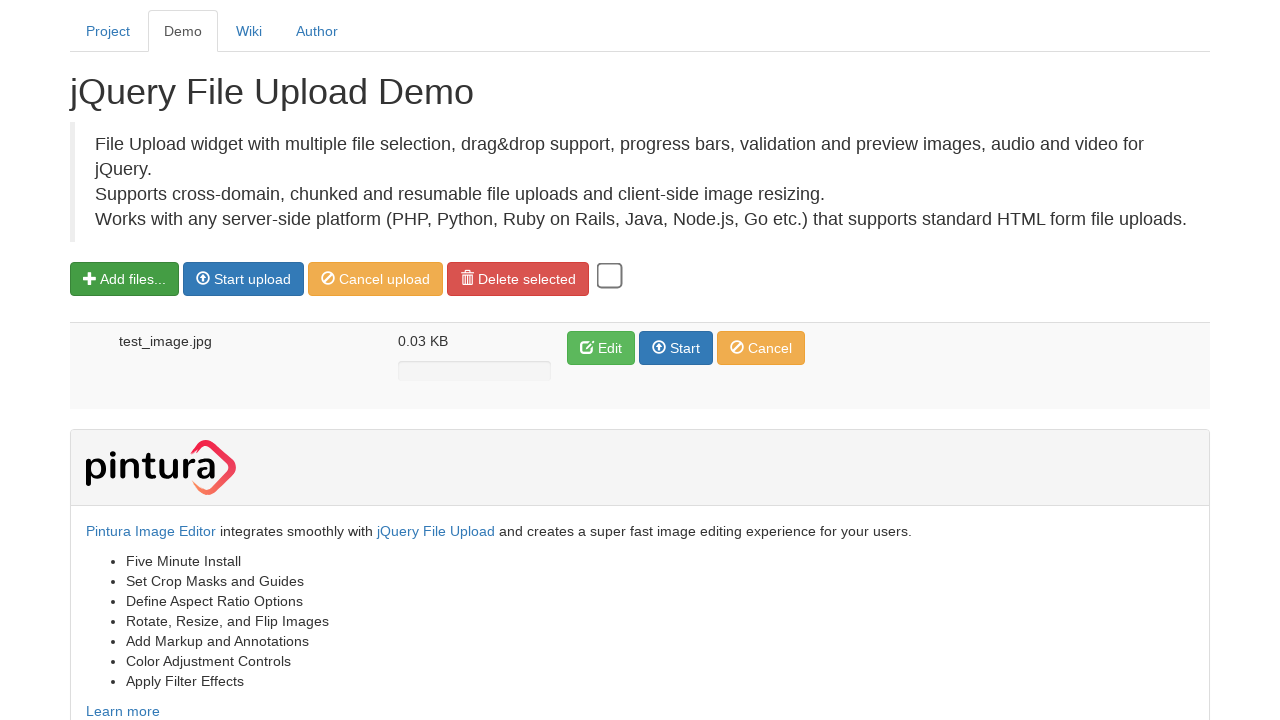